Tests filtering to display only active (incomplete) items

Starting URL: https://demo.playwright.dev/todomvc

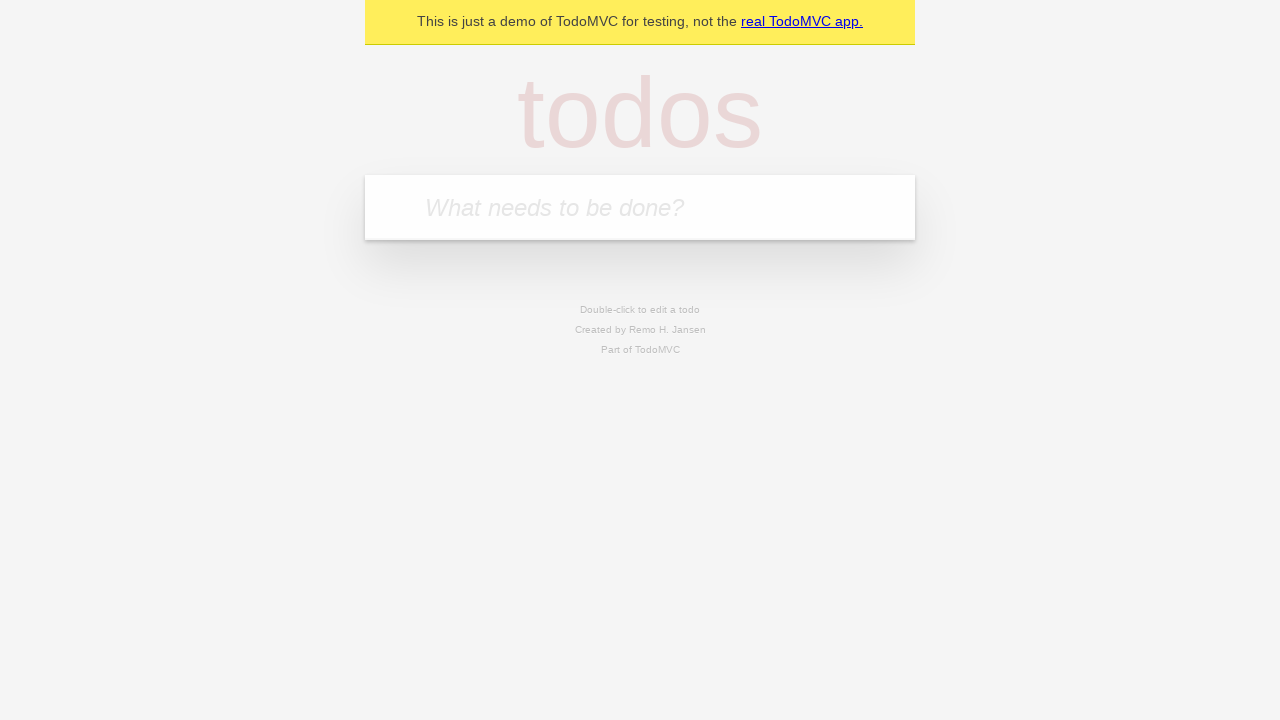

Filled first todo item 'buy some cheese' on internal:attr=[placeholder="What needs to be done?"i]
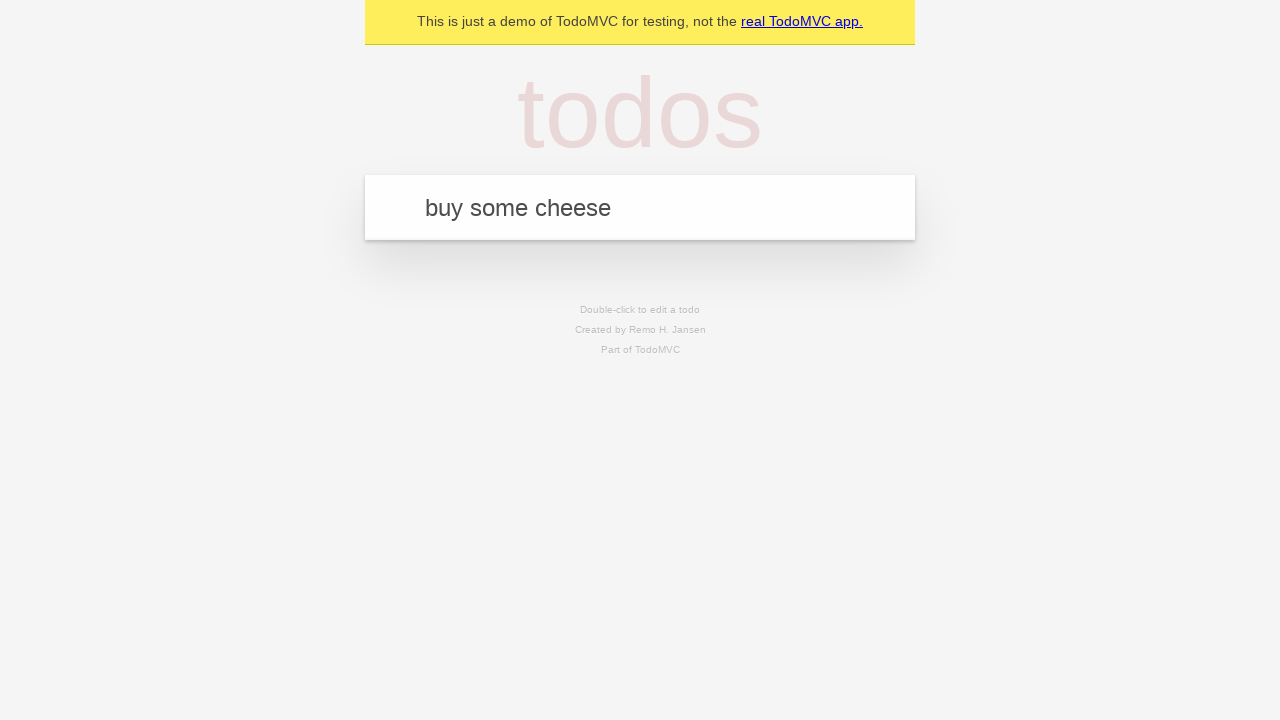

Pressed Enter to add first todo item on internal:attr=[placeholder="What needs to be done?"i]
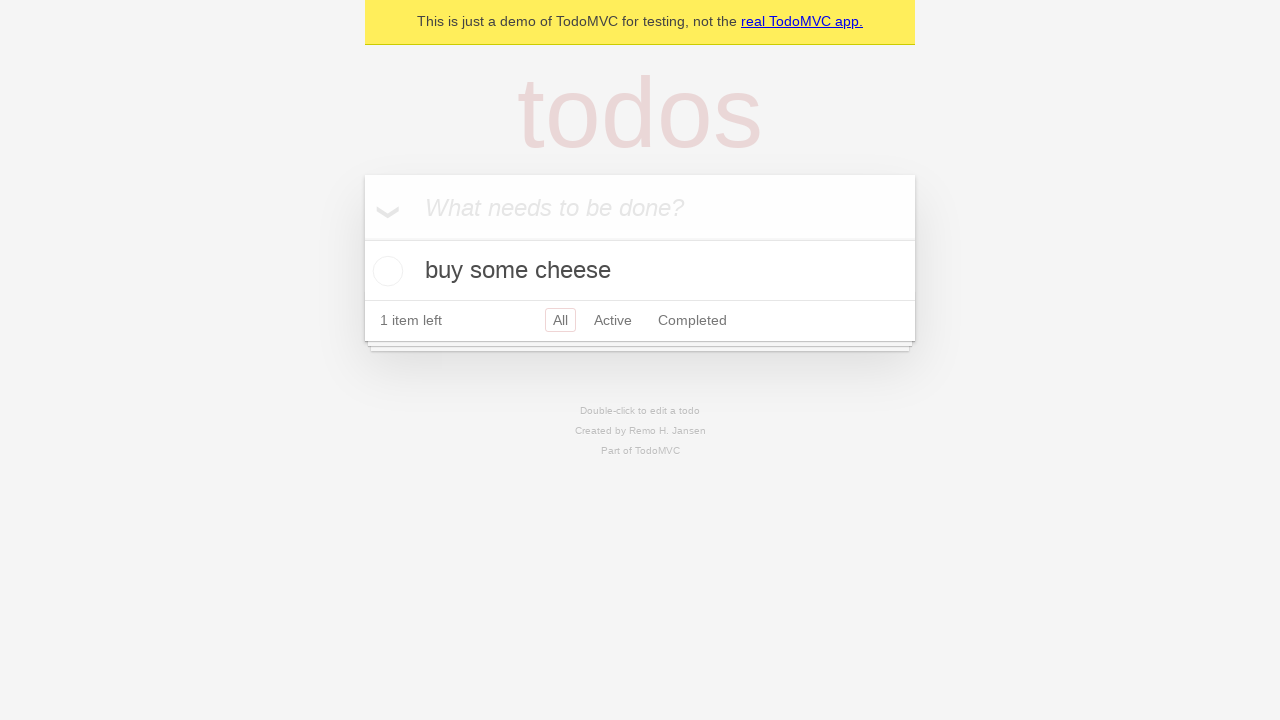

Filled second todo item 'feed the cat' on internal:attr=[placeholder="What needs to be done?"i]
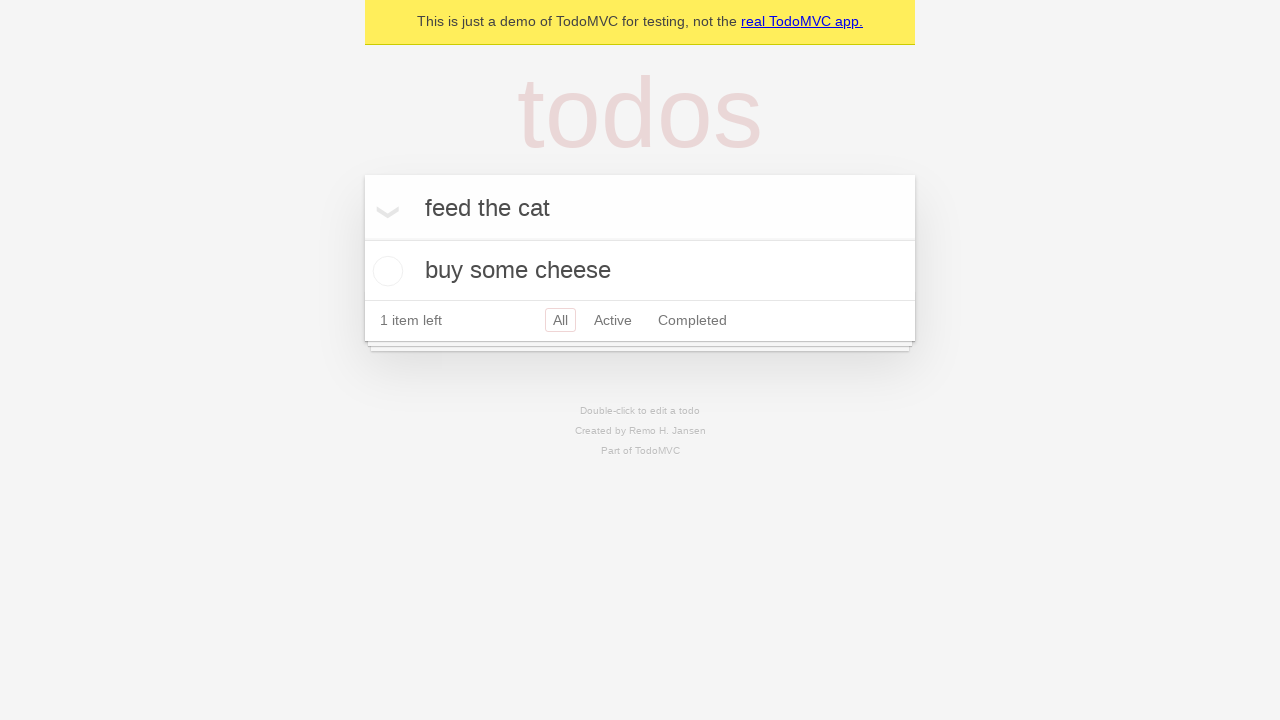

Pressed Enter to add second todo item on internal:attr=[placeholder="What needs to be done?"i]
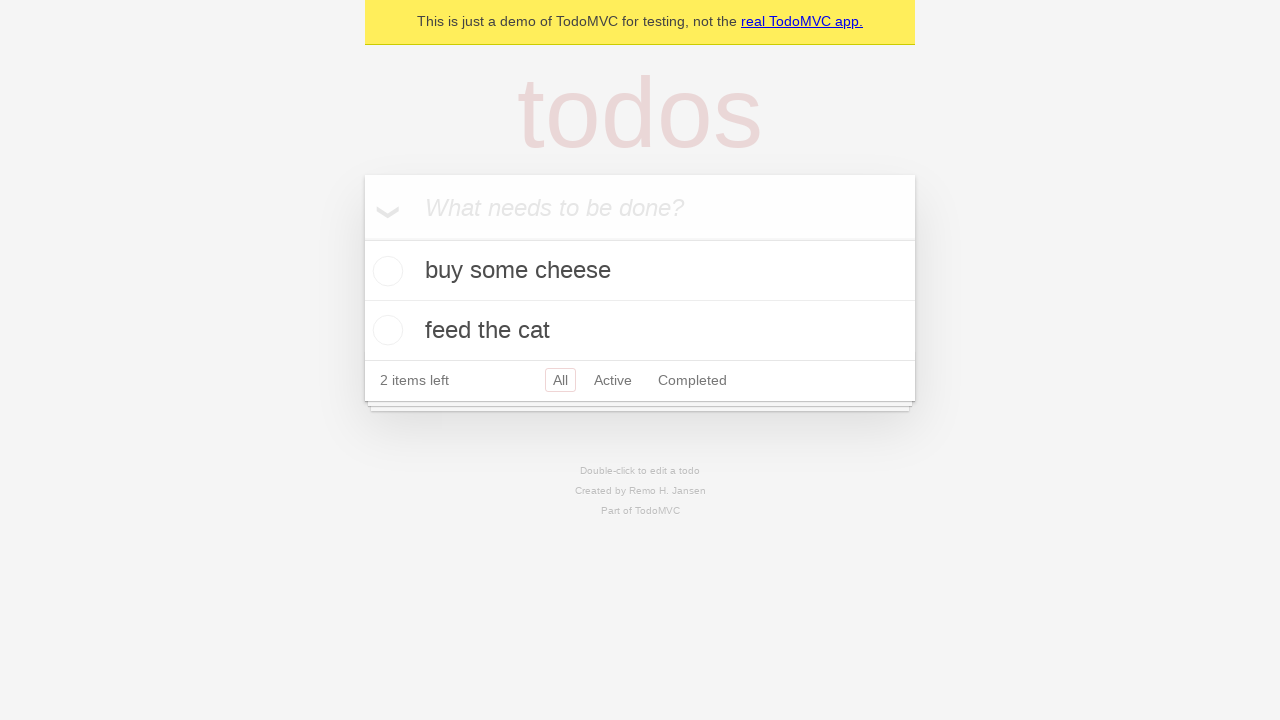

Filled third todo item 'book a doctors appointment' on internal:attr=[placeholder="What needs to be done?"i]
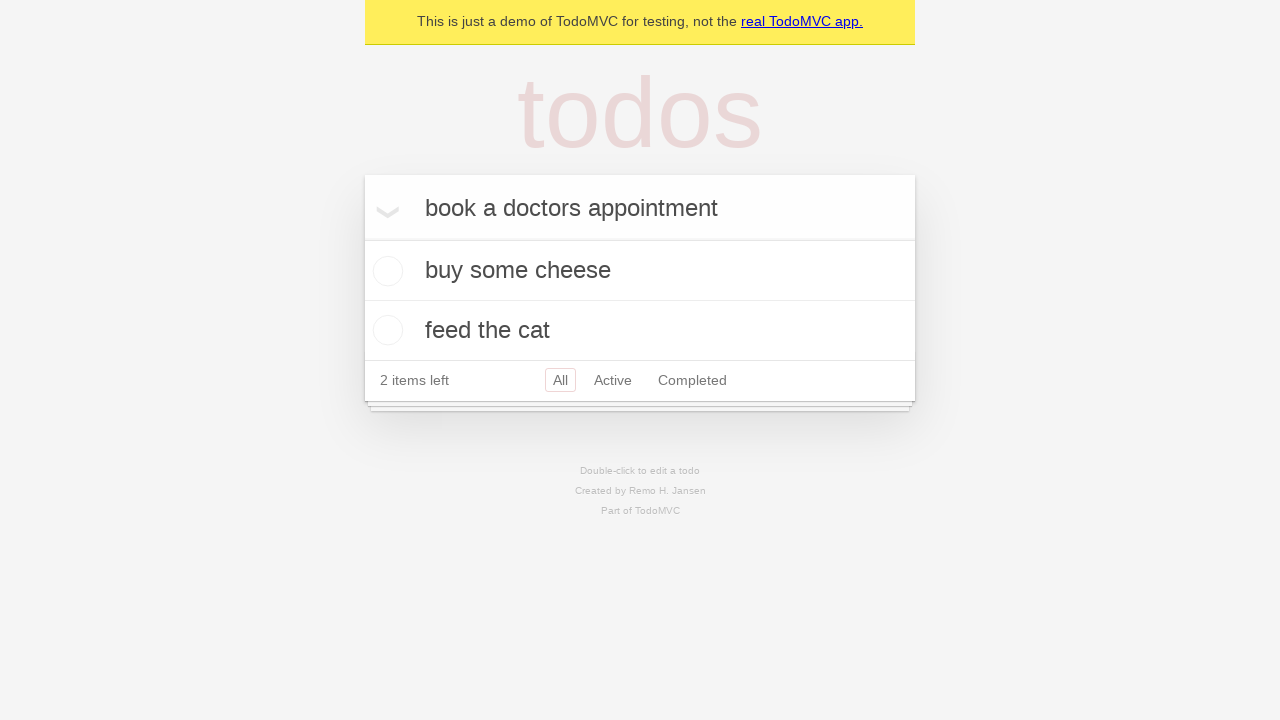

Pressed Enter to add third todo item on internal:attr=[placeholder="What needs to be done?"i]
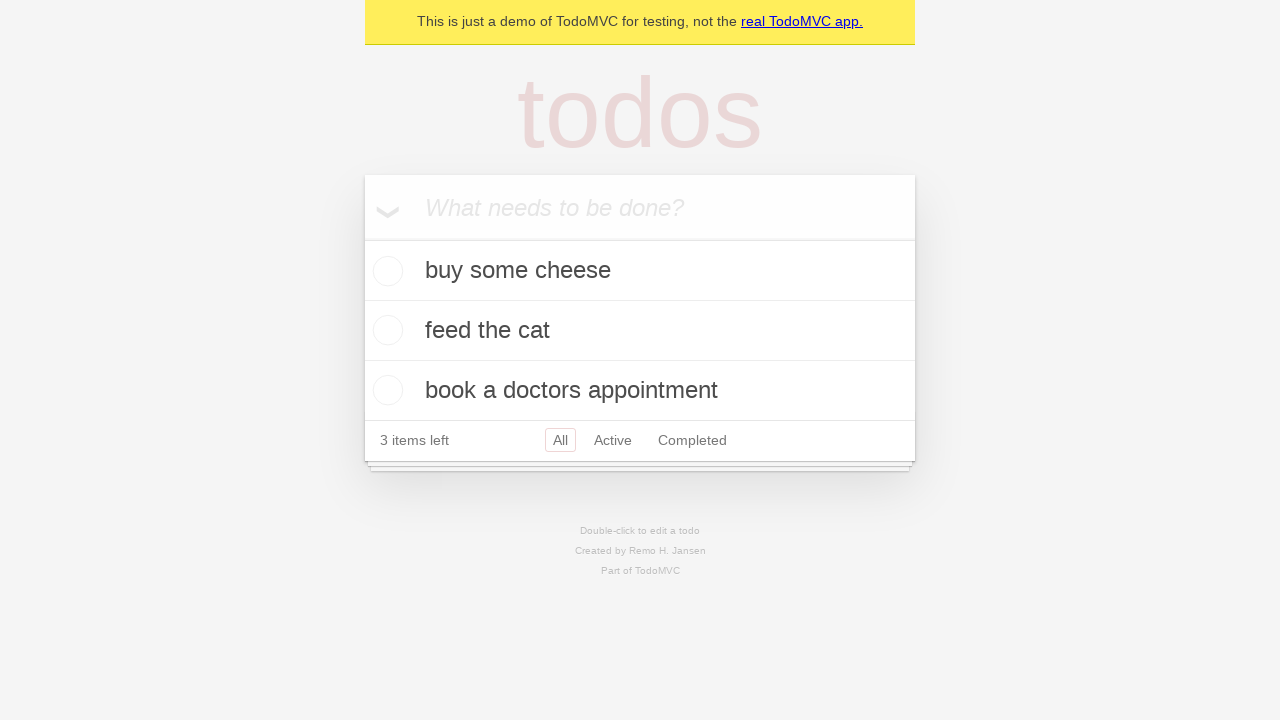

Checked checkbox on second todo item to mark as complete at (385, 330) on internal:testid=[data-testid="todo-item"s] >> nth=1 >> internal:role=checkbox
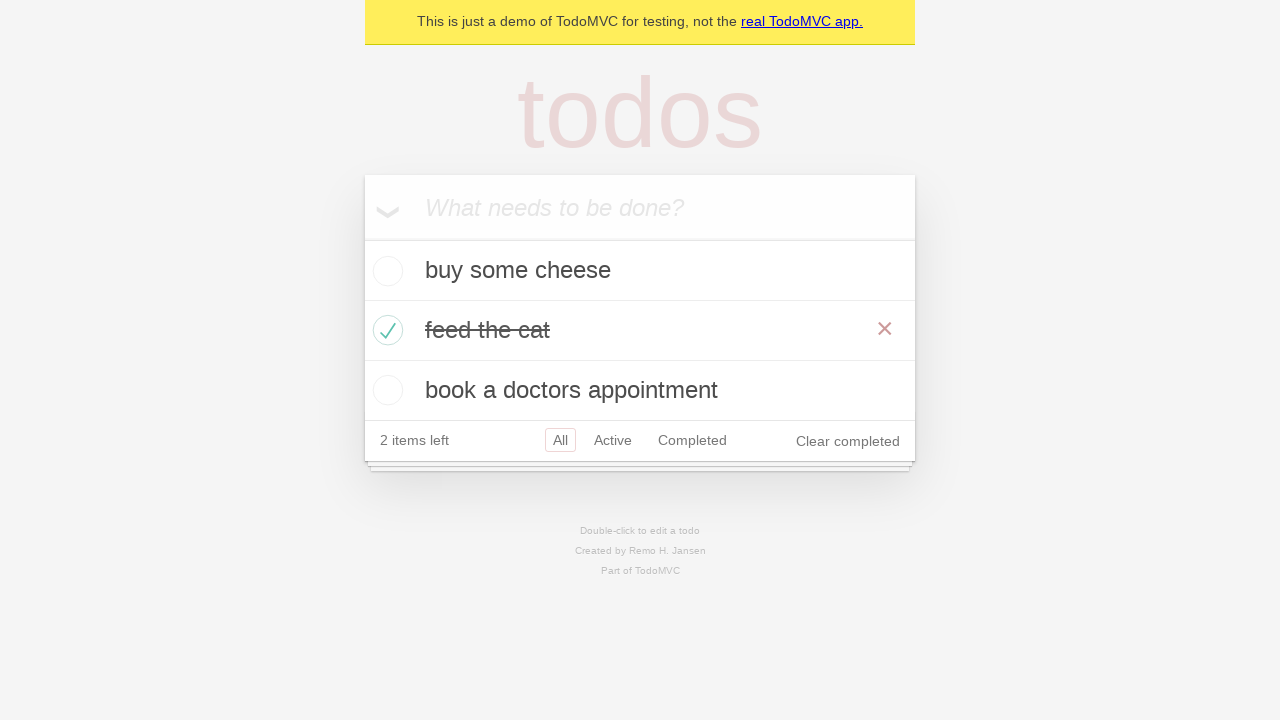

Clicked Active filter to display only incomplete items at (613, 440) on internal:role=link[name="Active"i]
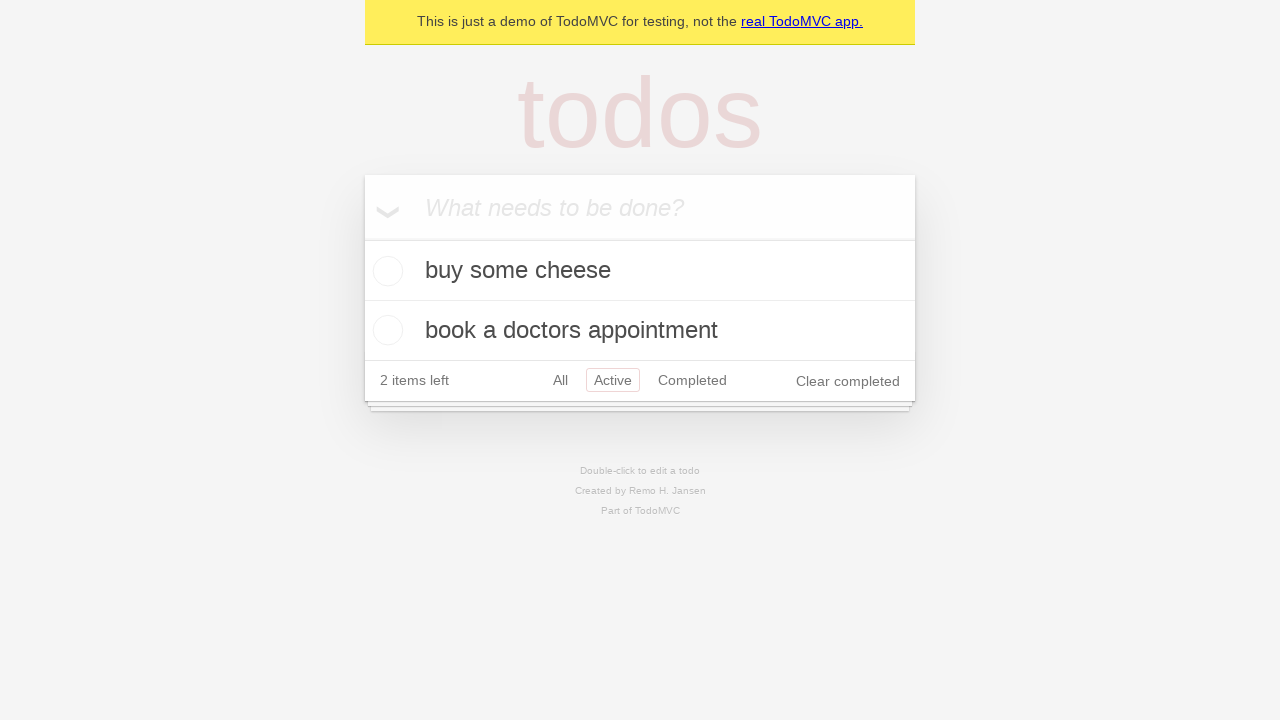

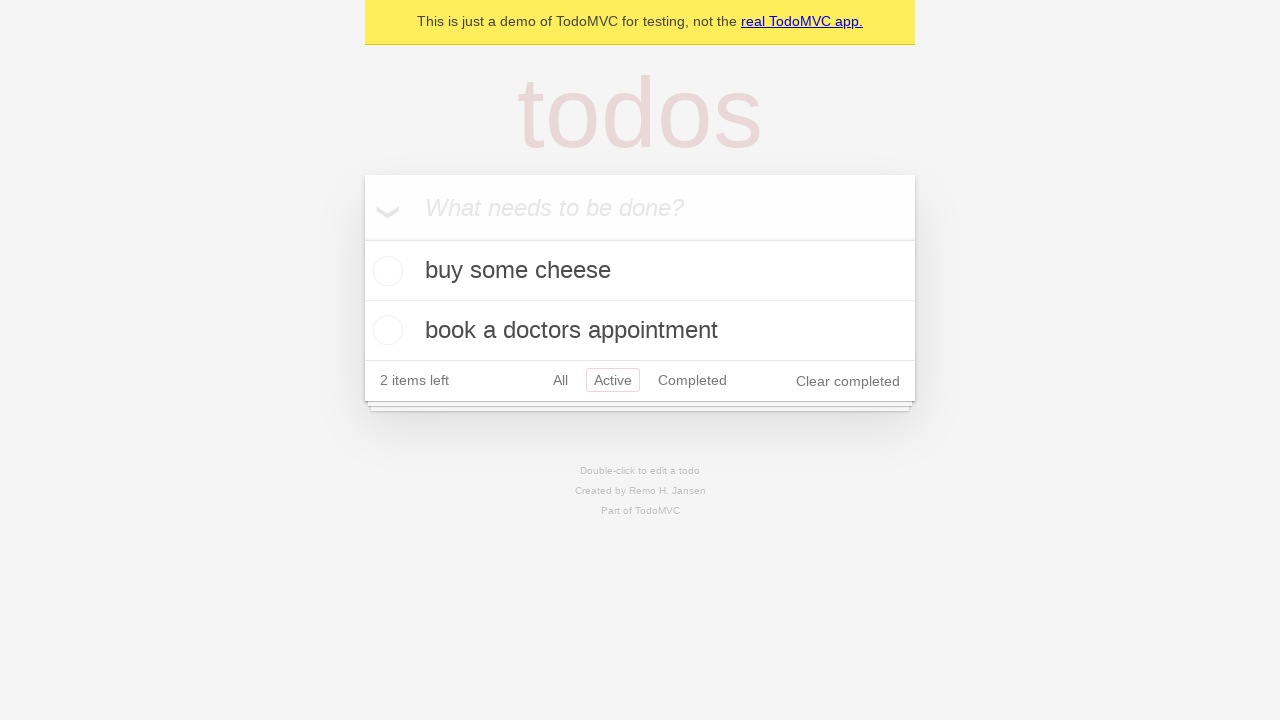